Navigates to GitHub homepage and checks for the presence of a login button element

Starting URL: http://github.com

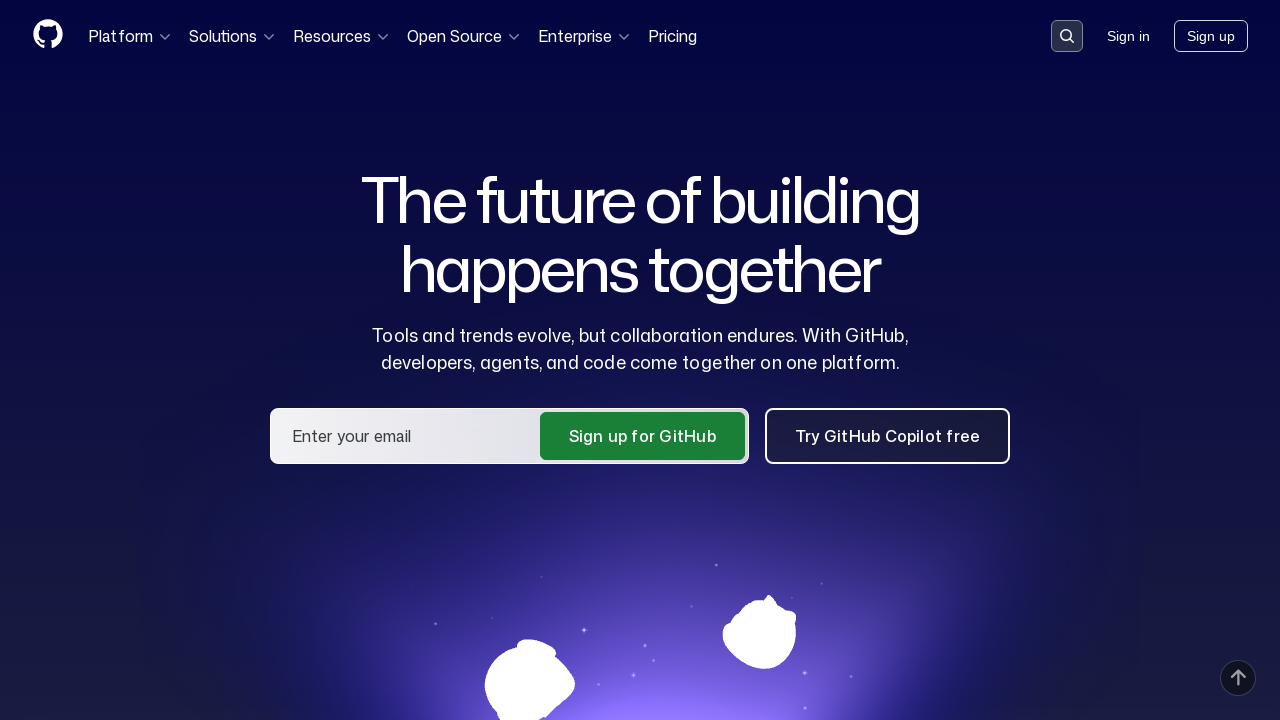

Navigated to GitHub homepage
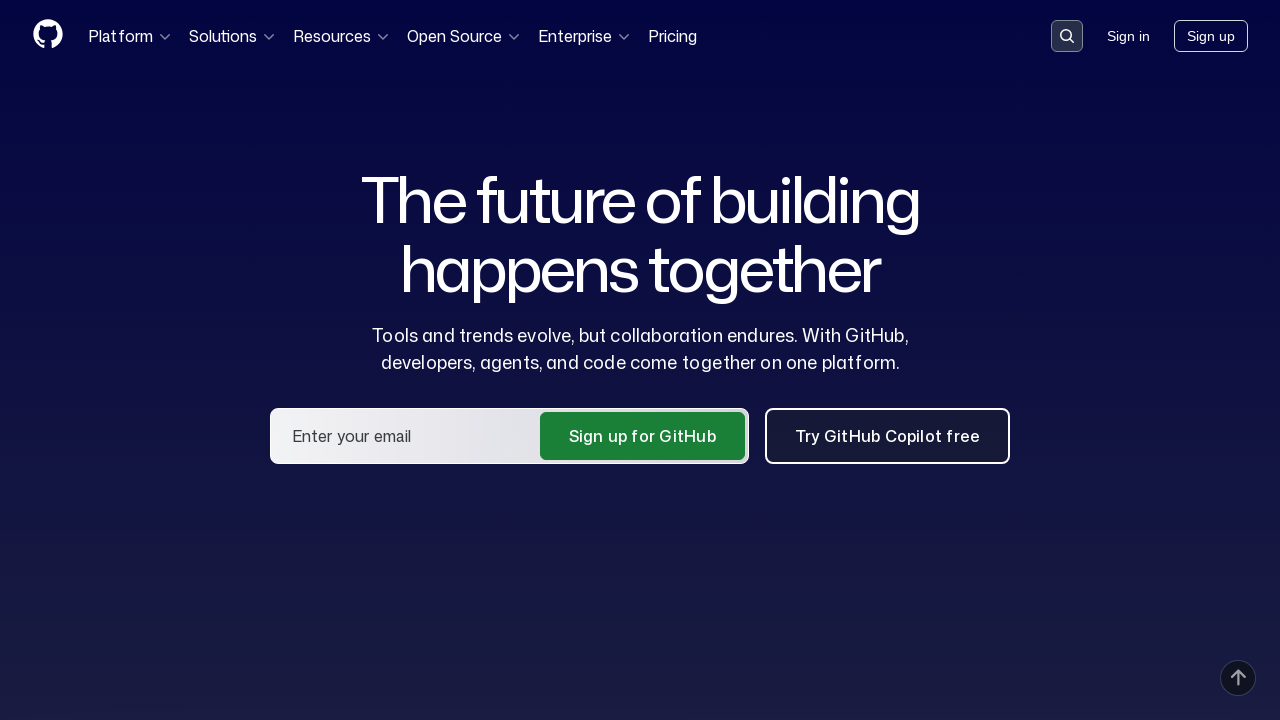

Located all login button elements on the page
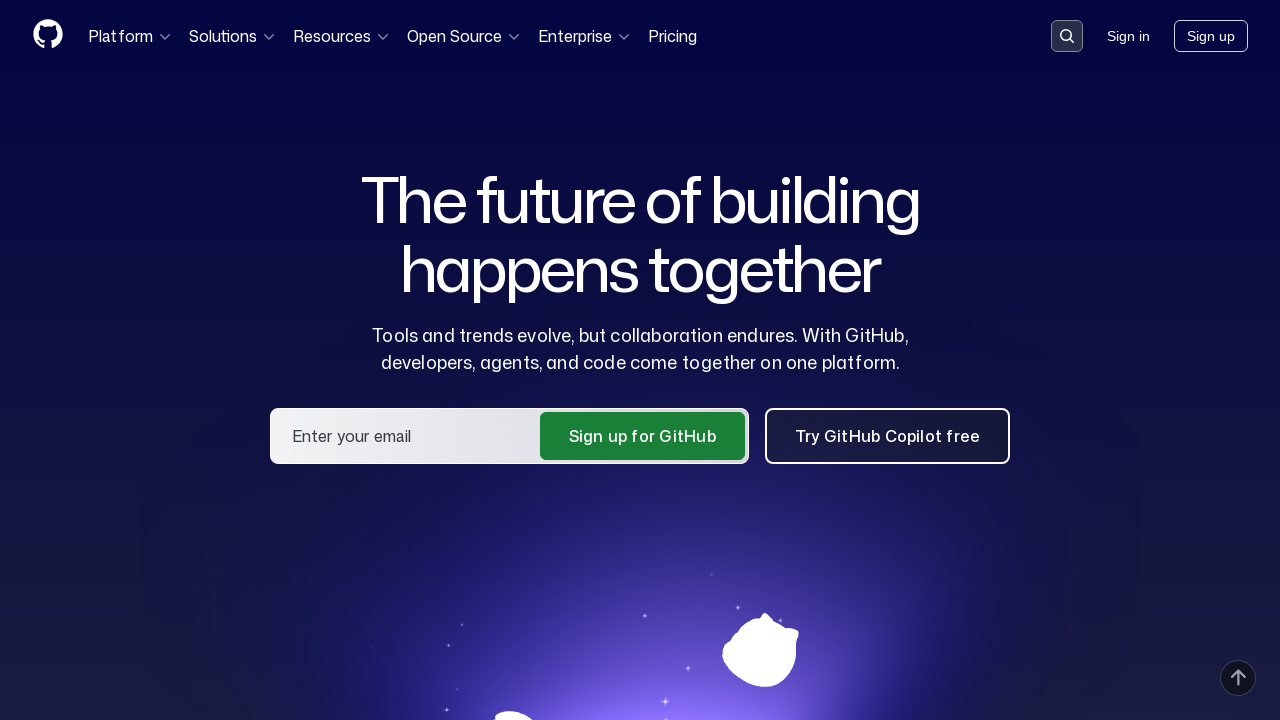

Login button element was NOT found - assertion failed
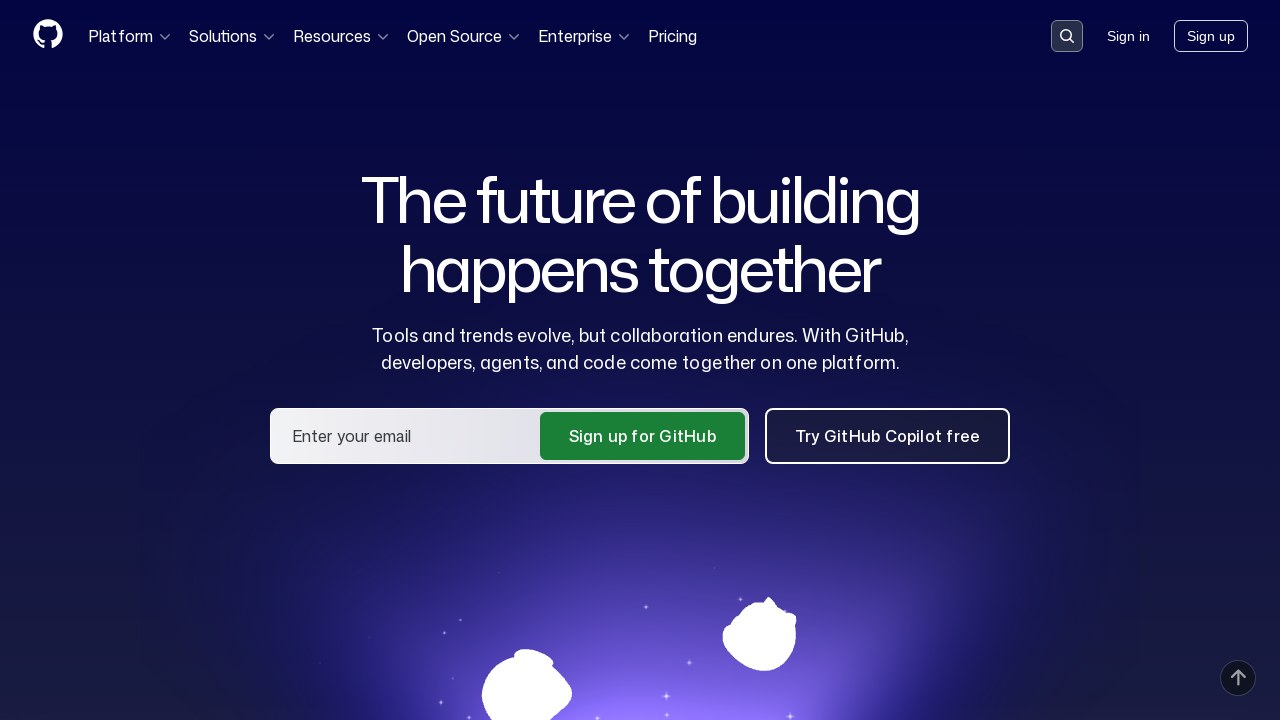

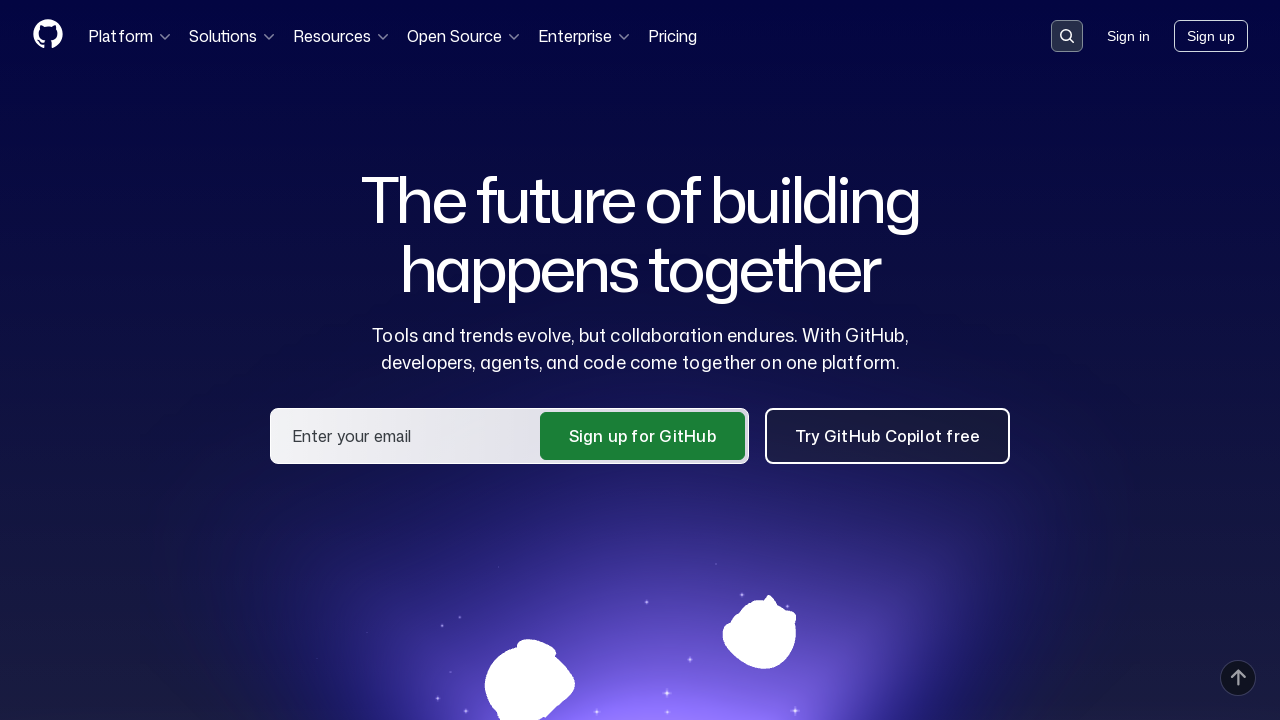